Tests dynamic content loading by clicking a start button and waiting for hidden content to become visible

Starting URL: https://the-internet.herokuapp.com/dynamic_loading/1

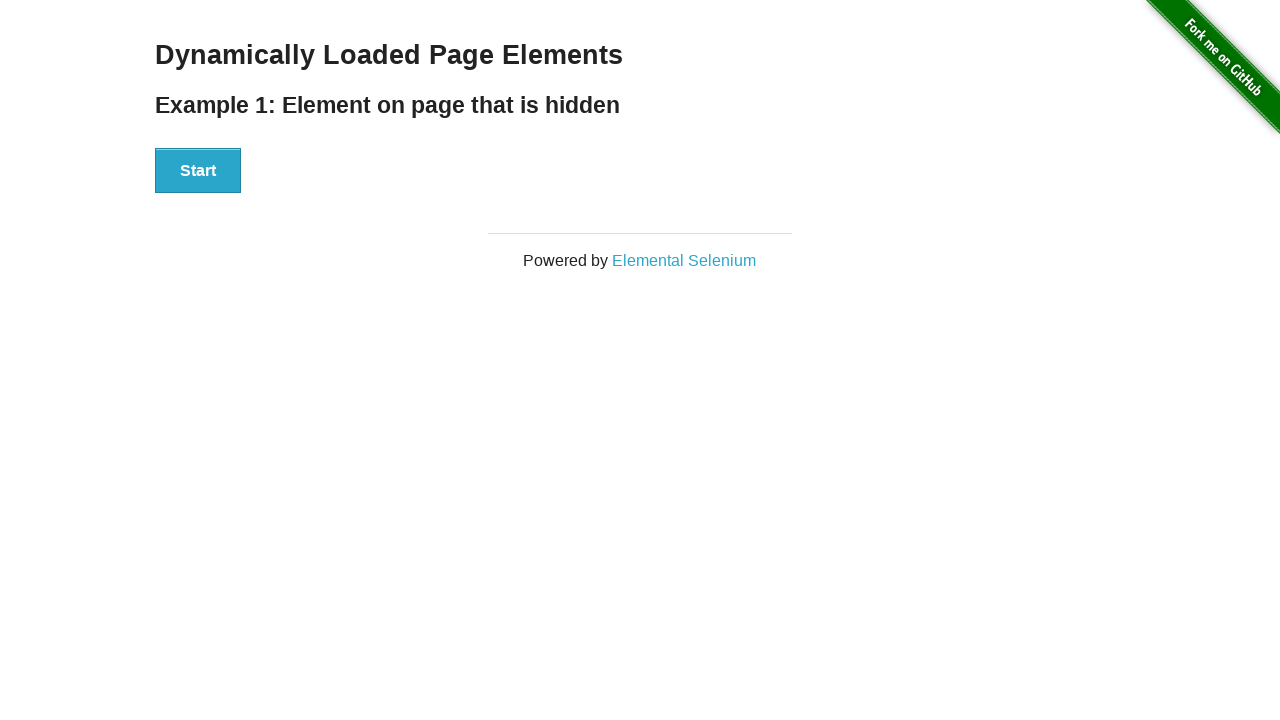

Clicked start button to trigger dynamic content loading at (198, 171) on [id='start'] button
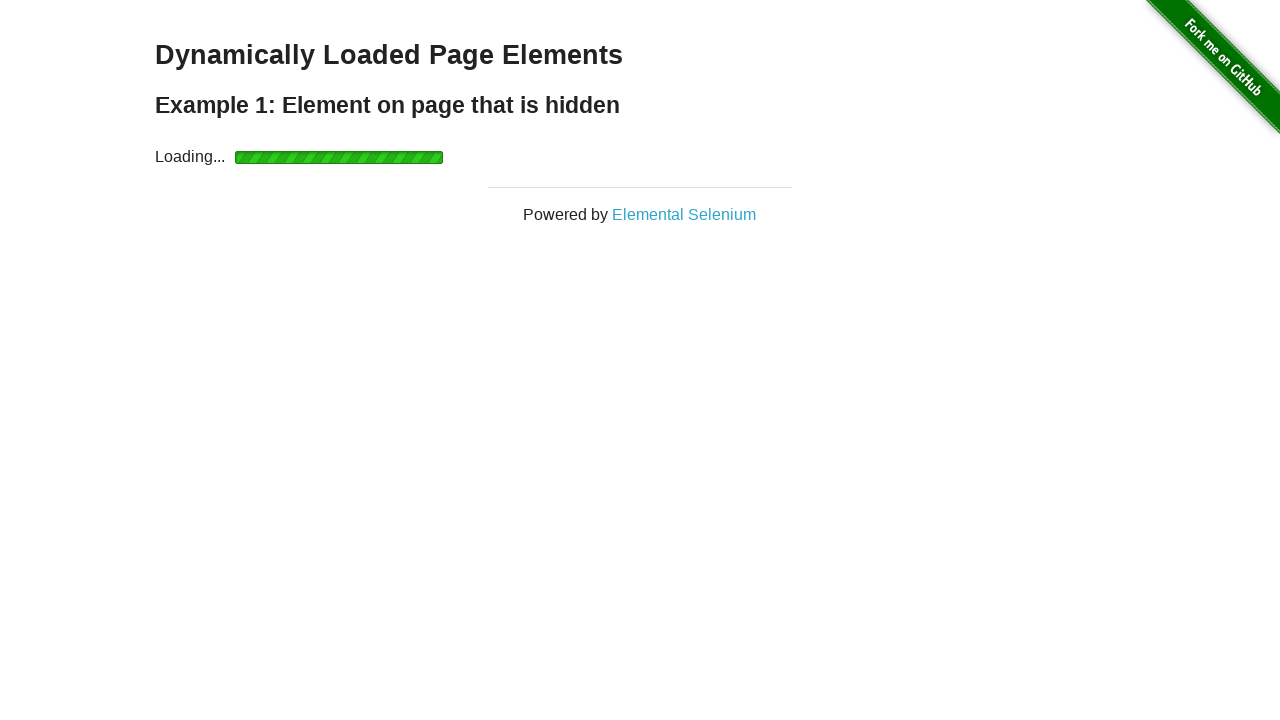

Waited for finish element to become visible
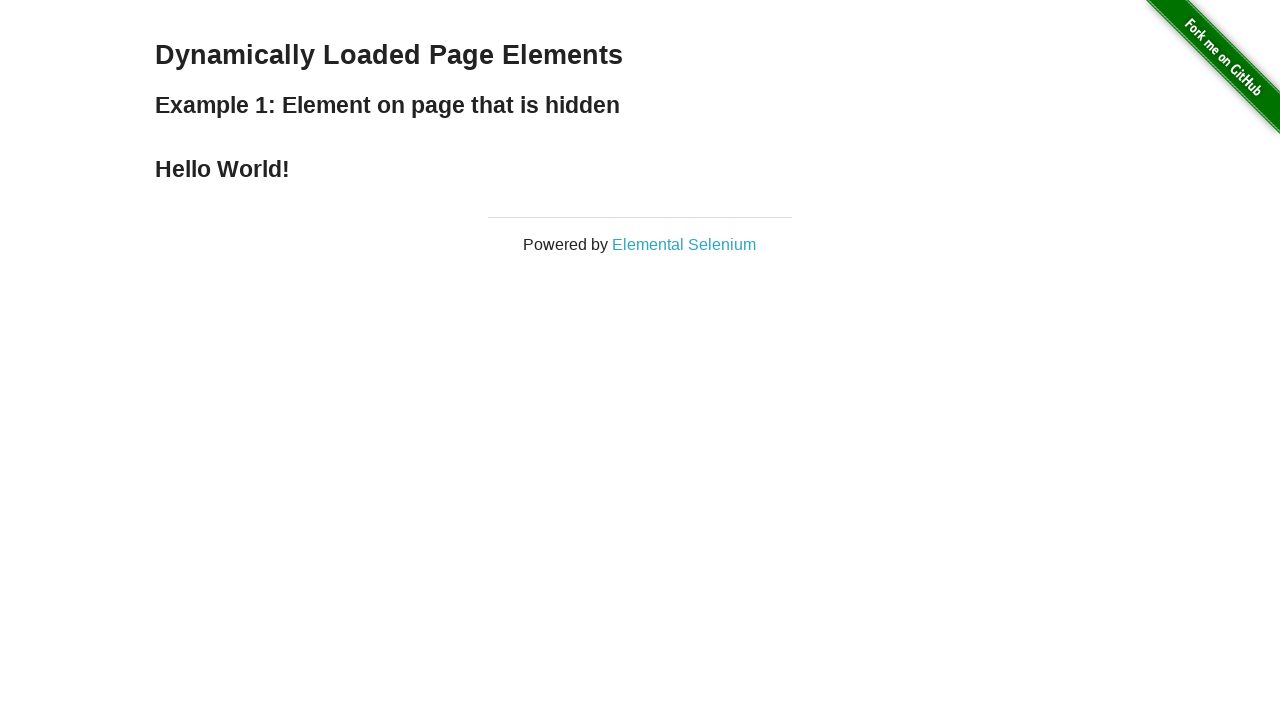

Located finish element
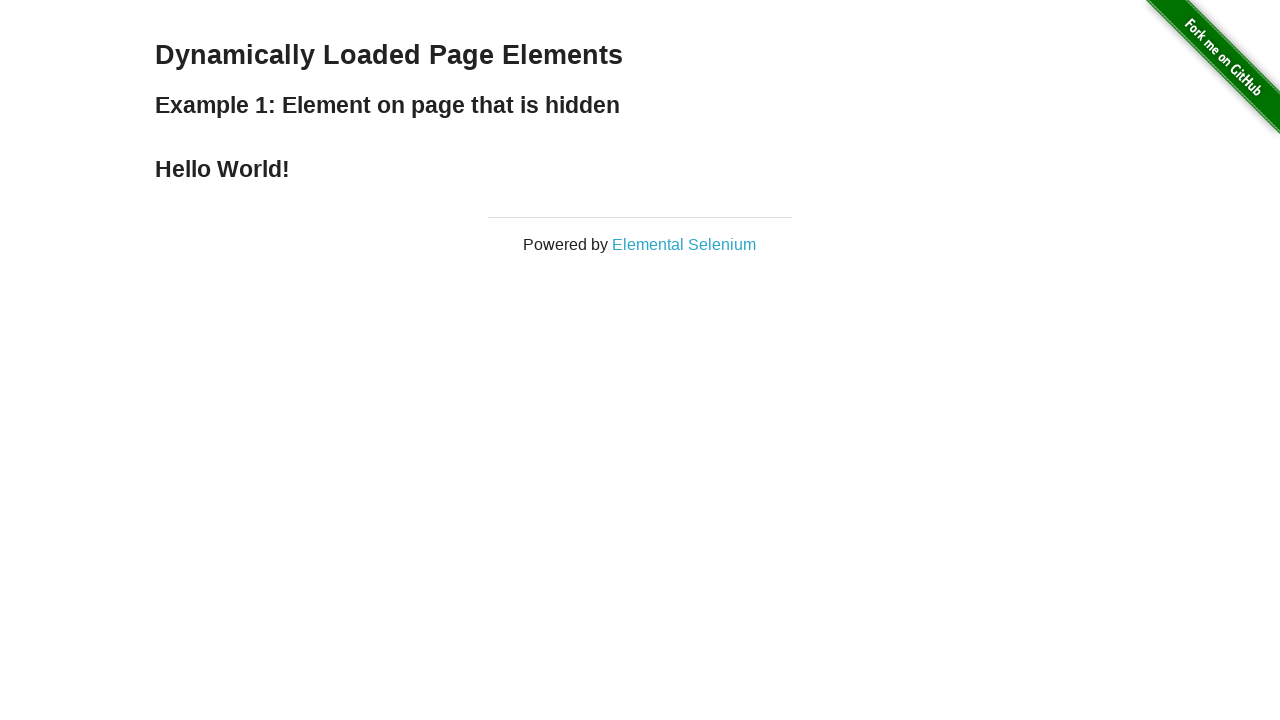

Verified finish element is visible
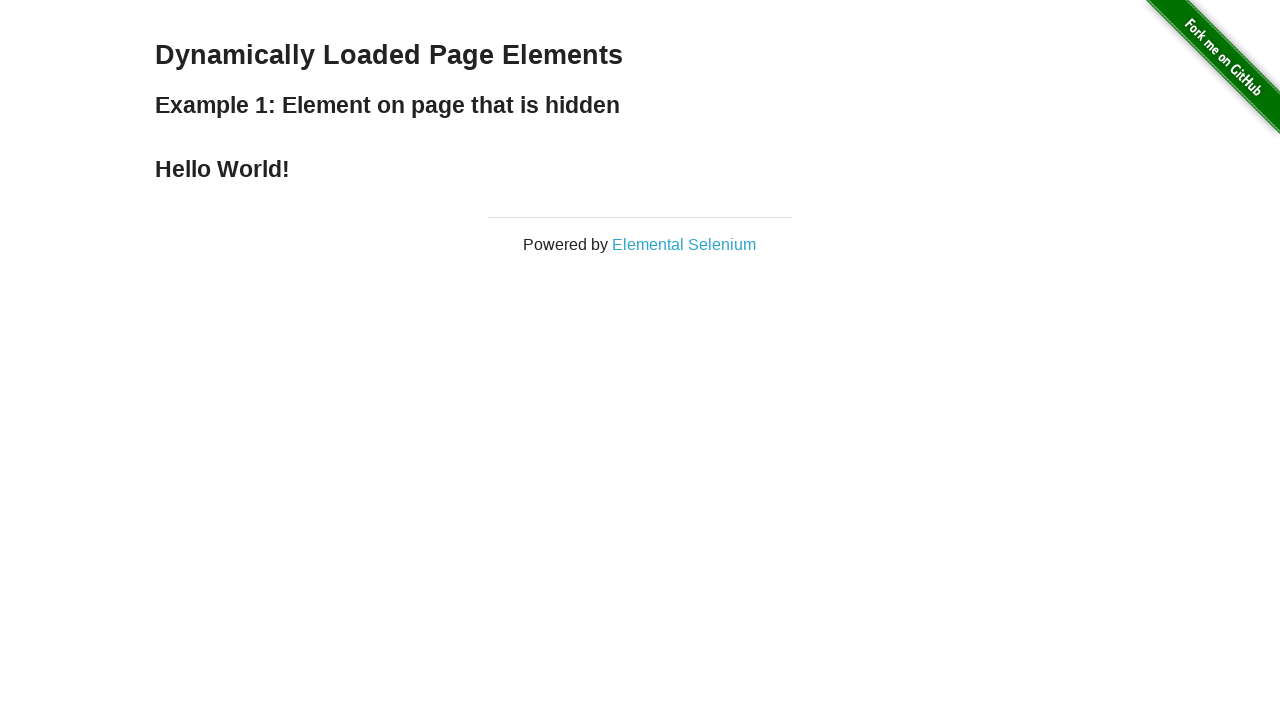

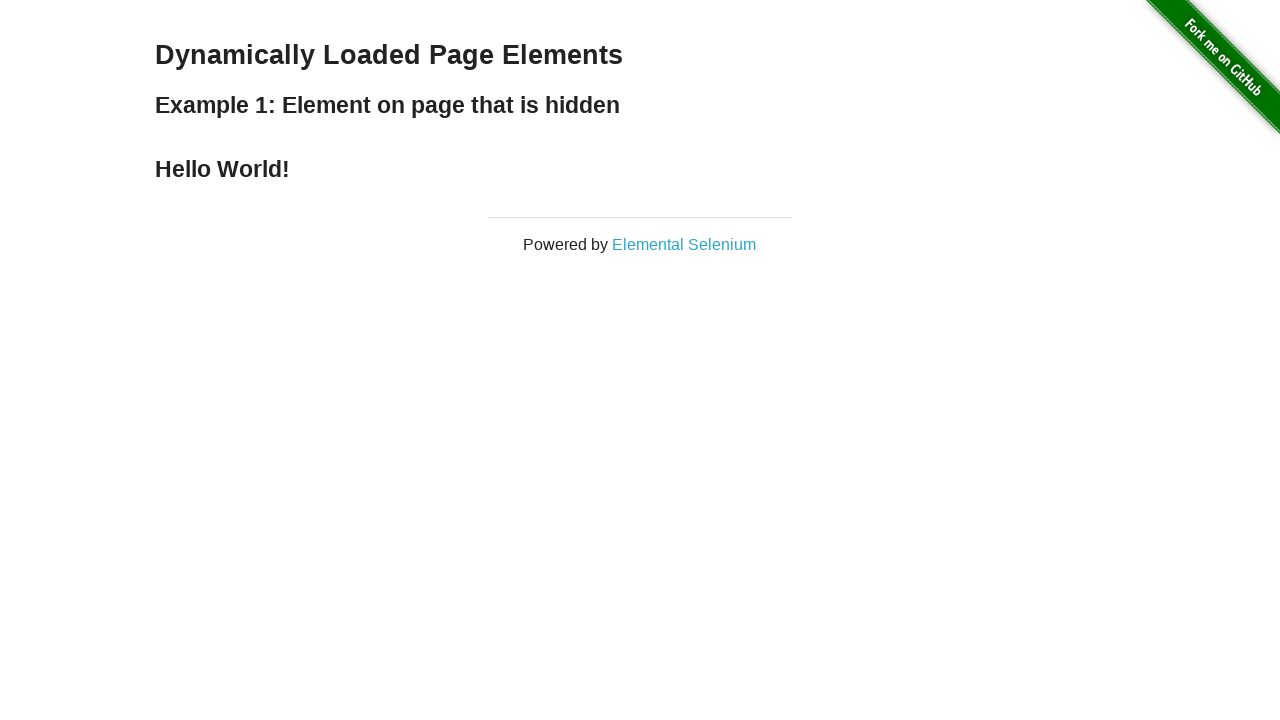